Tests JavaScript alert handling by triggering simple alerts, confirmation dialogs, and prompt alerts, then interacting with them by accepting, dismissing, and entering text.

Starting URL: https://the-internet.herokuapp.com/javascript_alerts

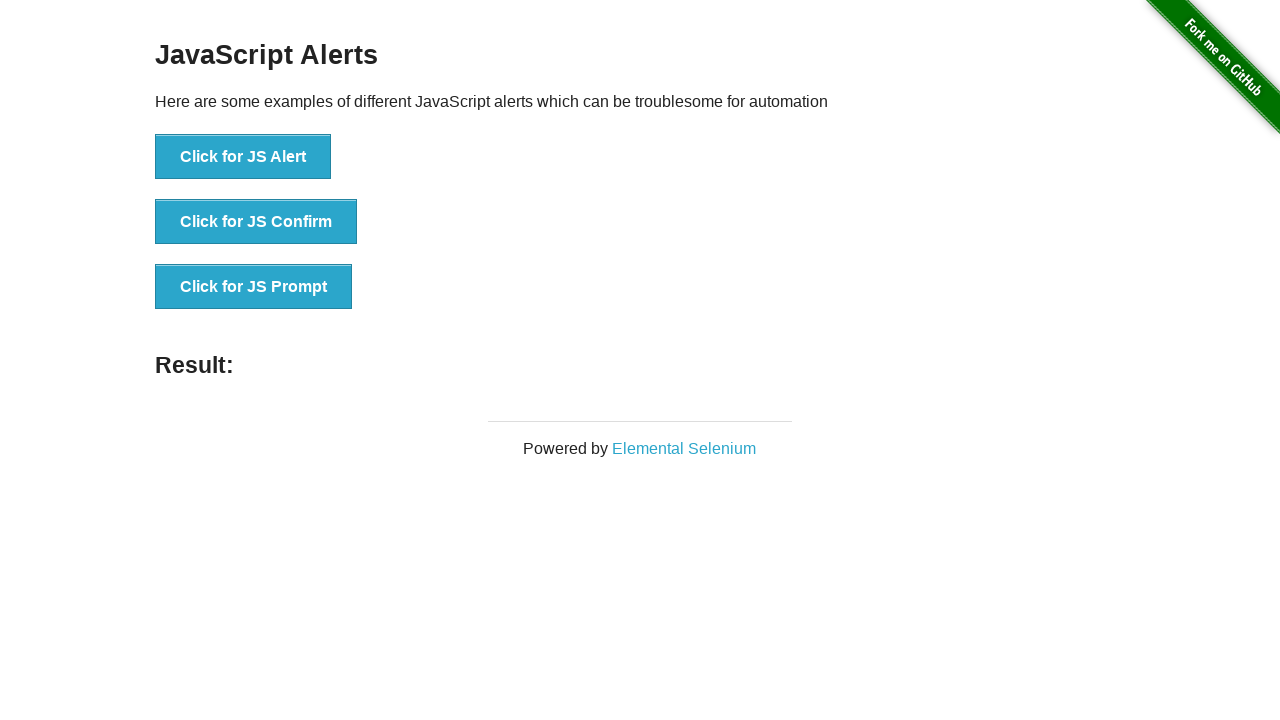

Clicked simple alert button at (243, 157) on button[onclick='jsAlert()']
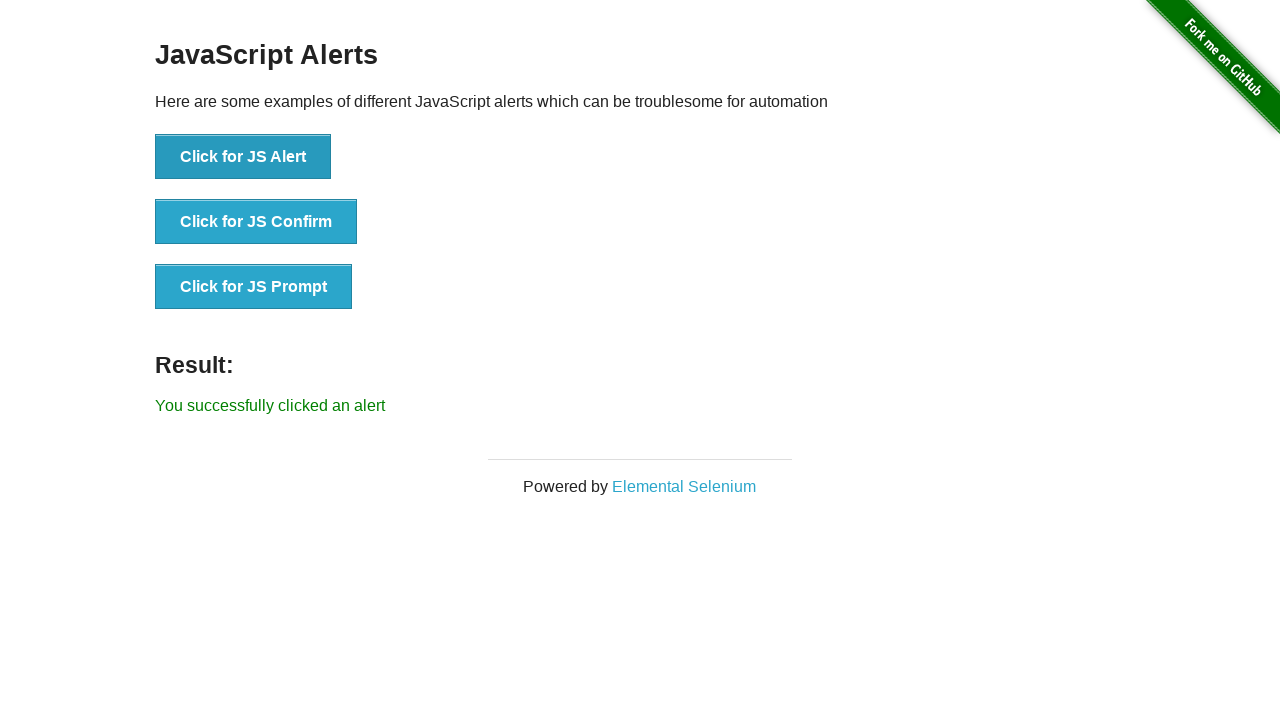

Set up dialog handler to accept alerts
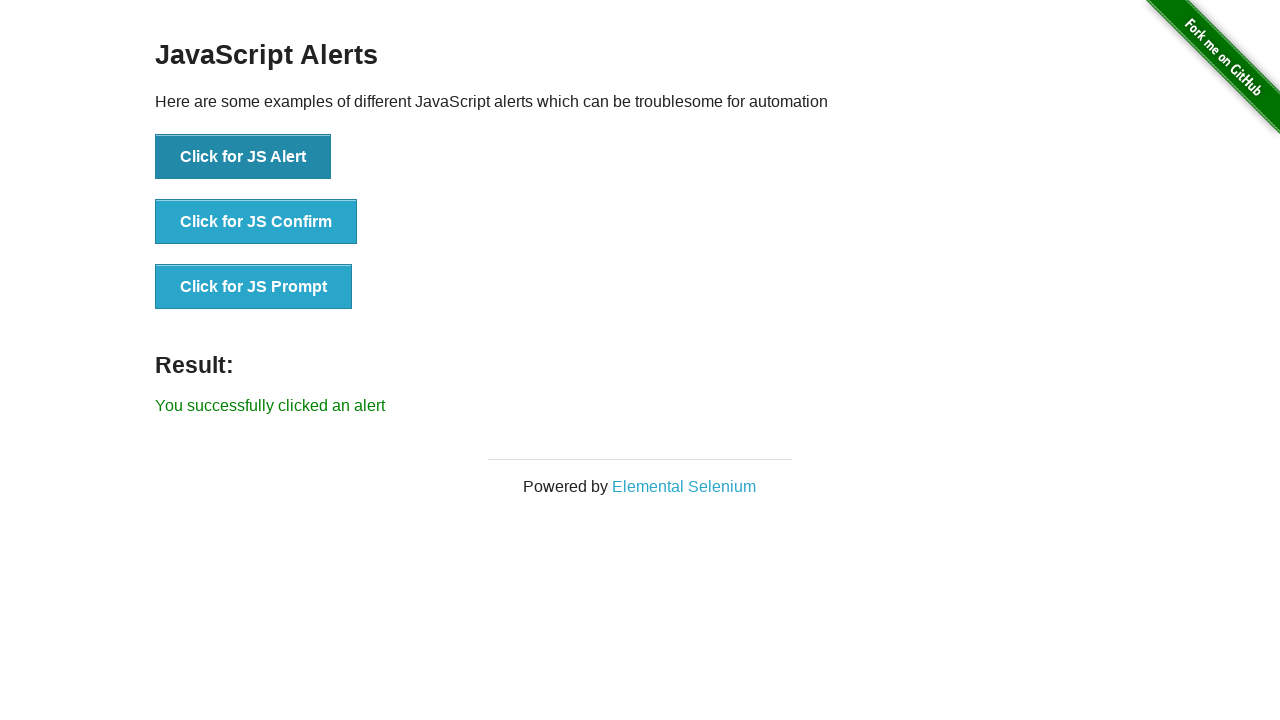

Waited for simple alert to be handled
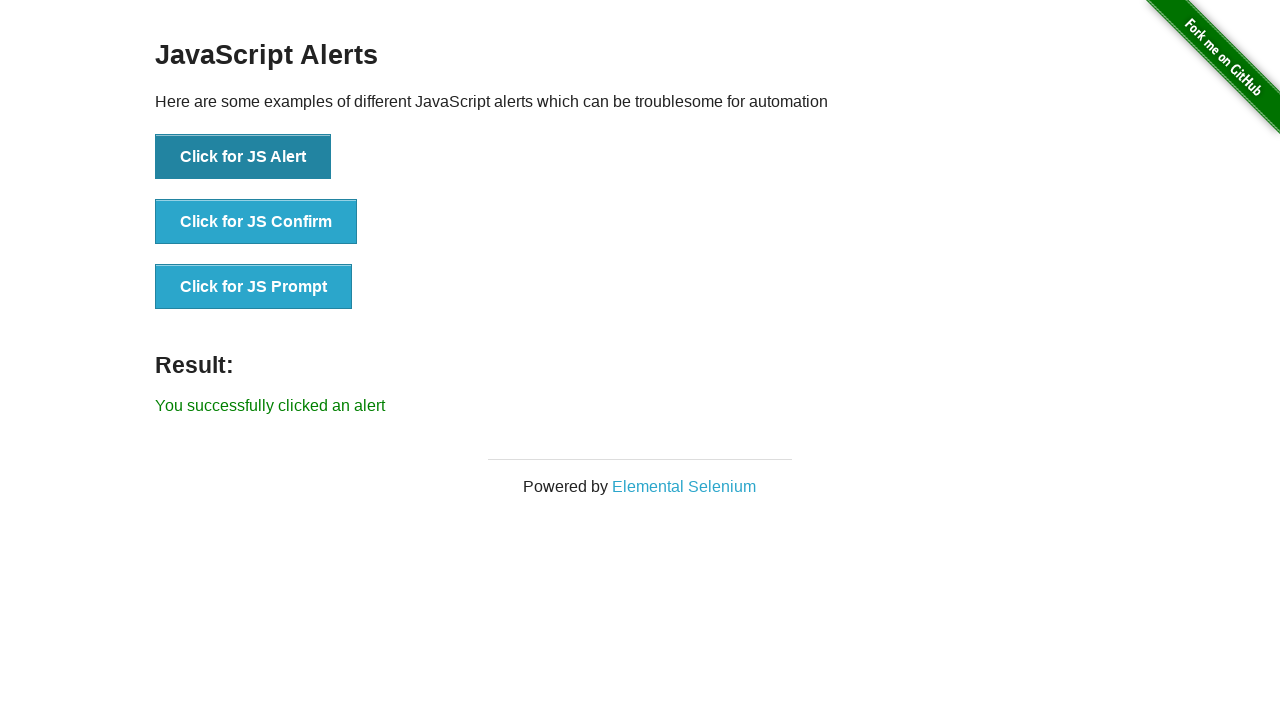

Clicked confirmation alert button at (256, 222) on button[onclick='jsConfirm()']
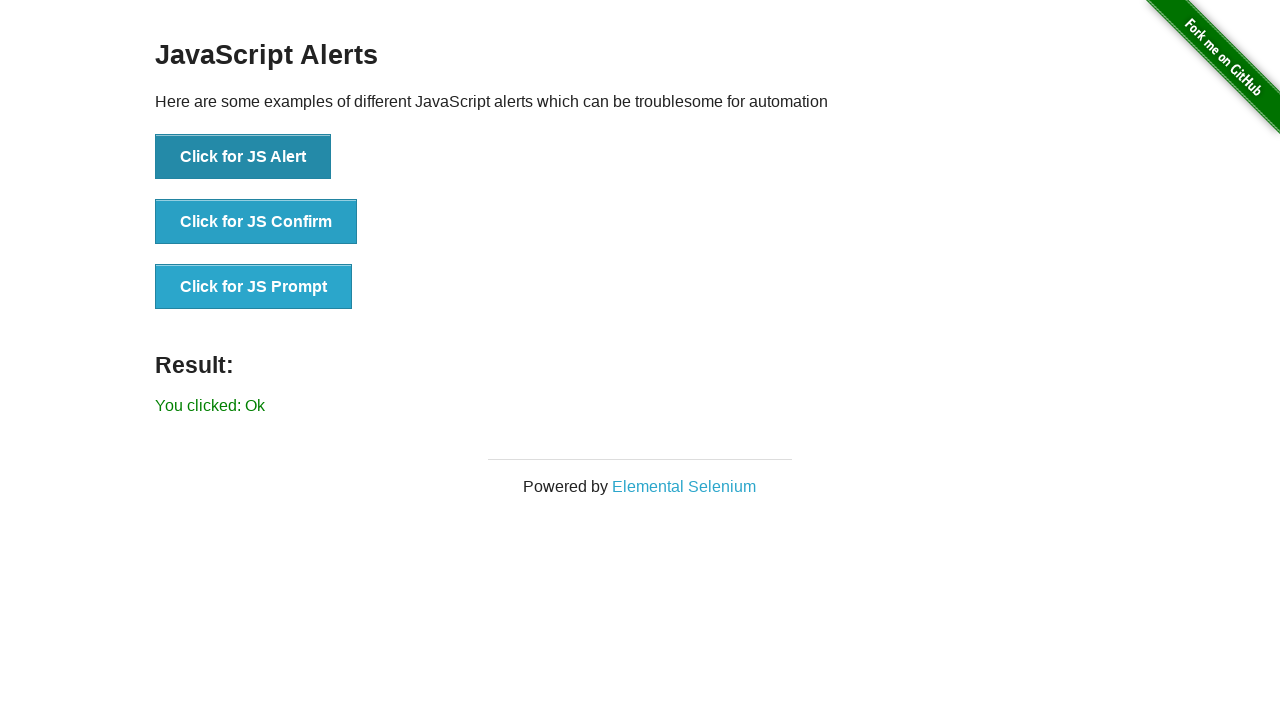

Set up dialog handler to dismiss confirmation alerts
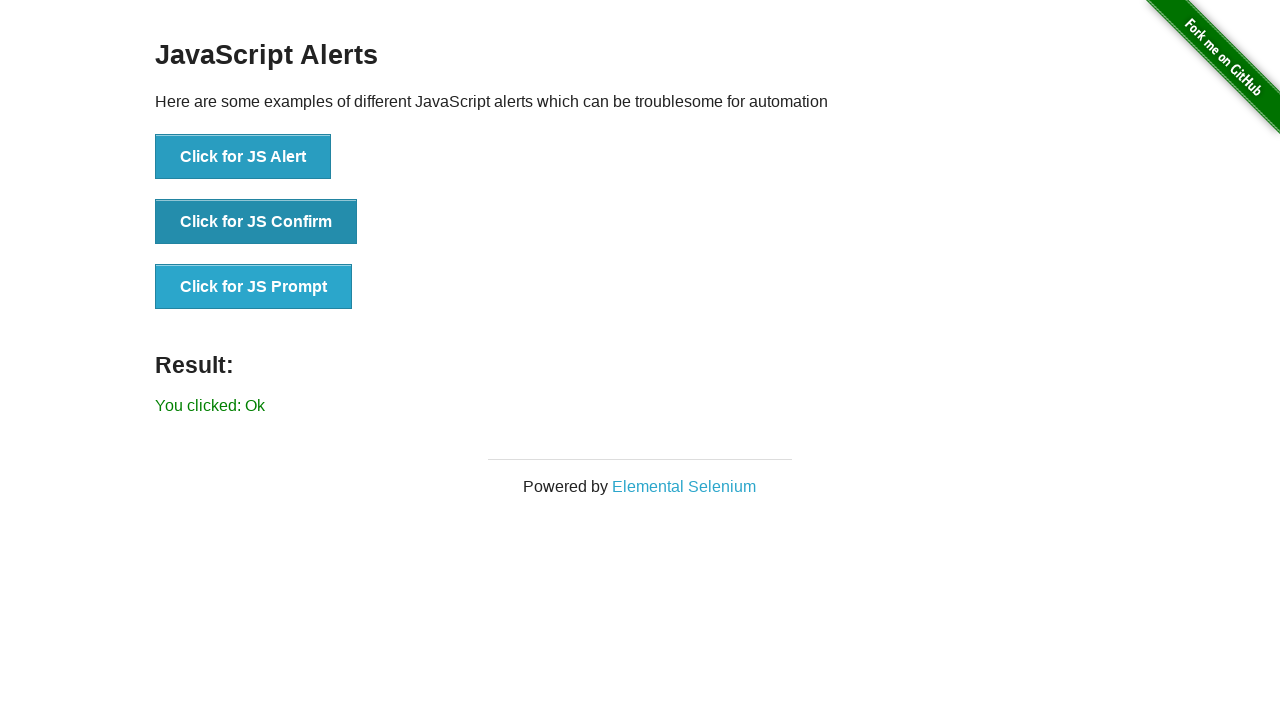

Waited for confirmation alert to be dismissed
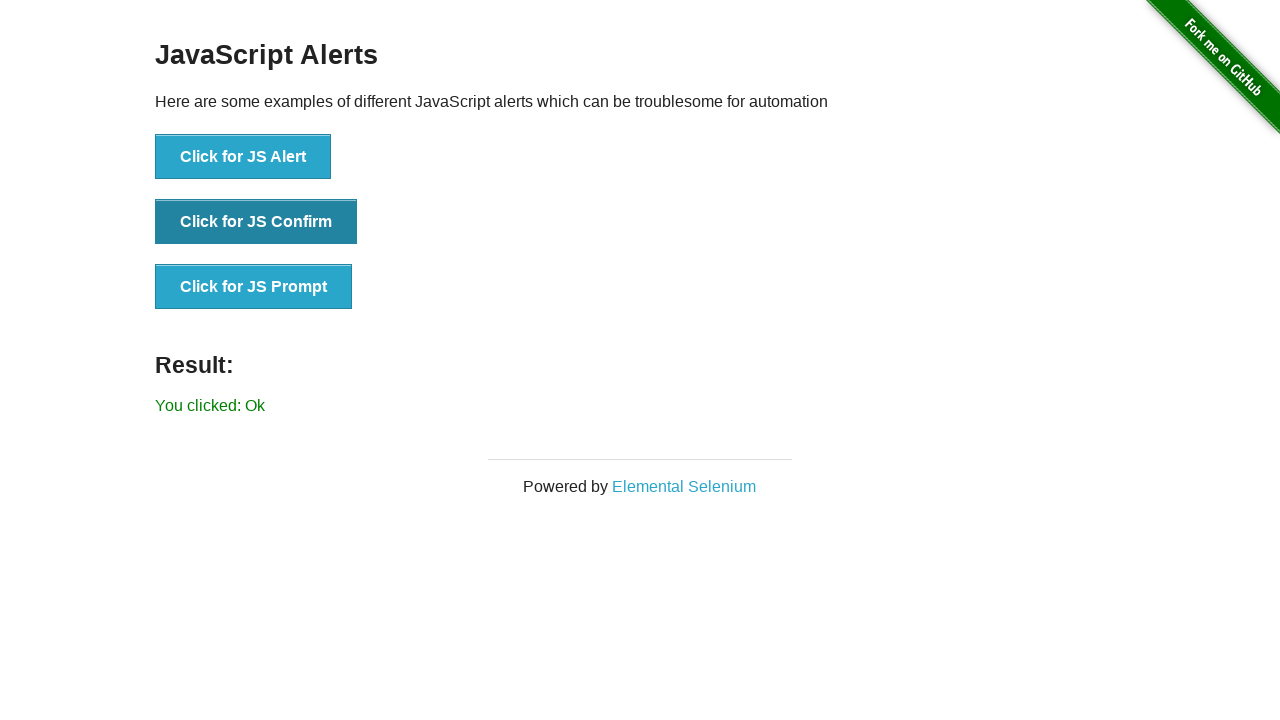

Clicked prompt alert button at (254, 287) on button[onclick='jsPrompt()']
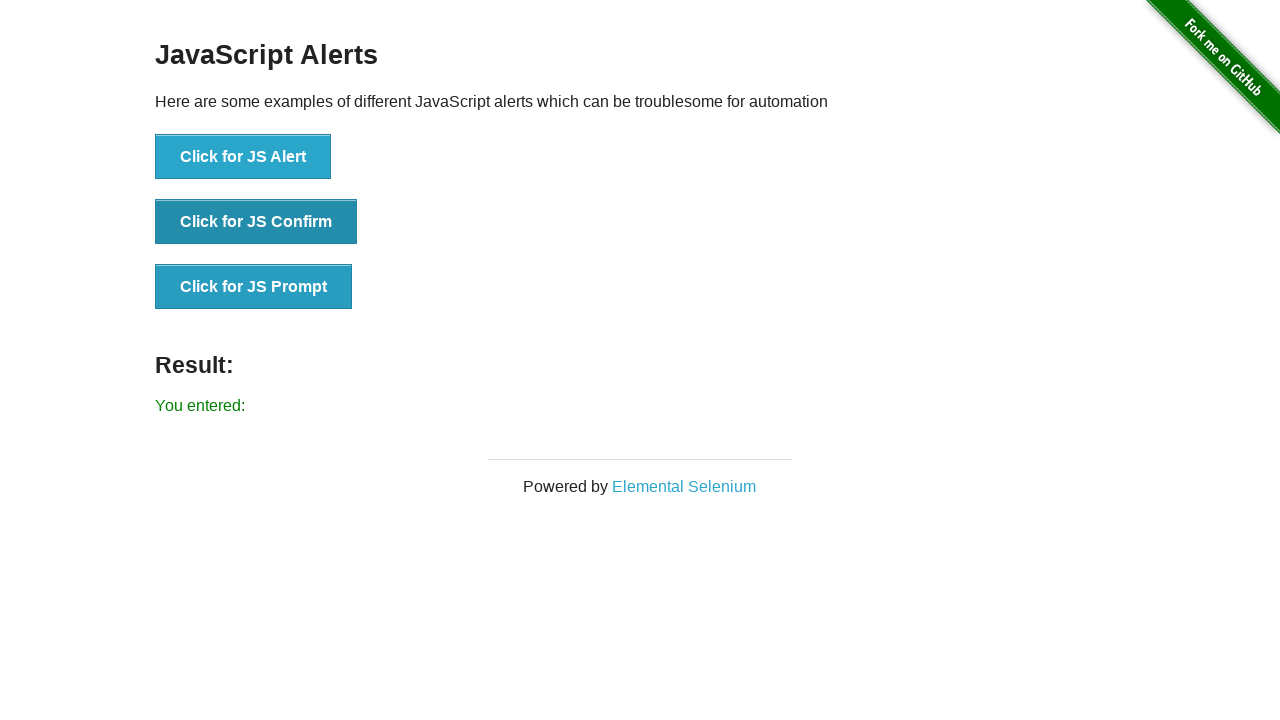

Set up dialog handler to accept prompt with text 'abhiram'
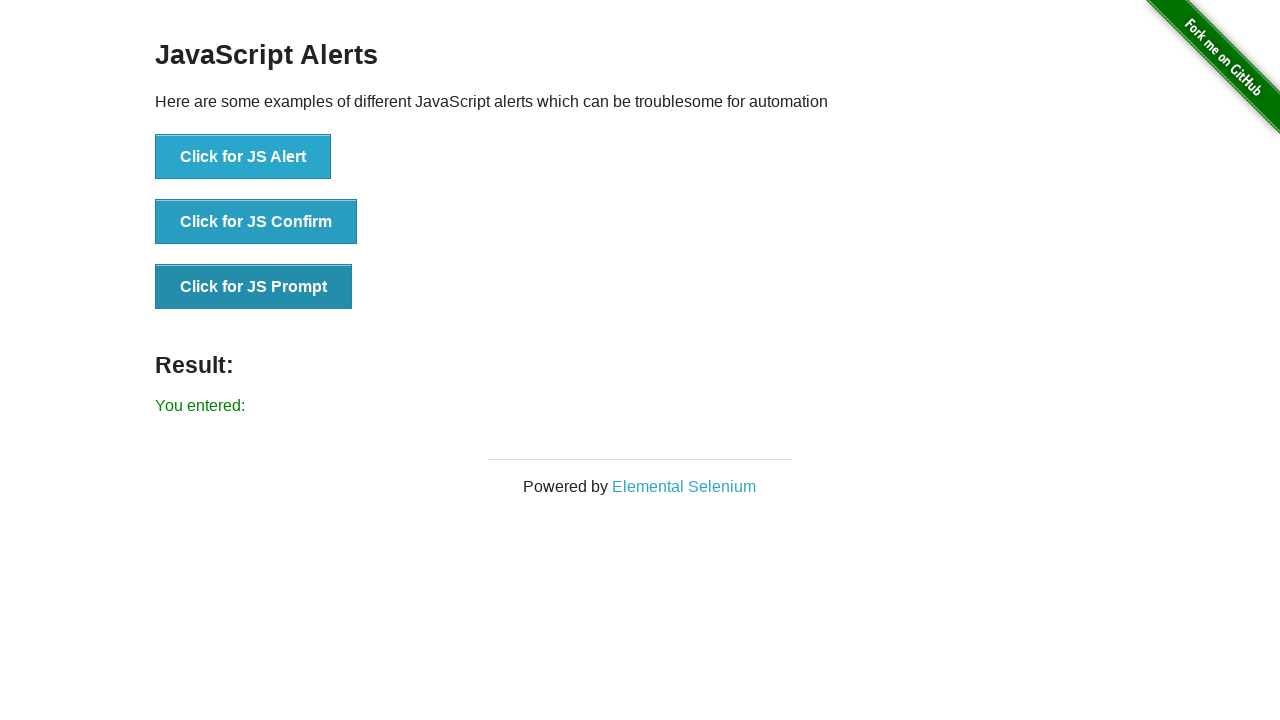

Waited for prompt alert to be handled with input text
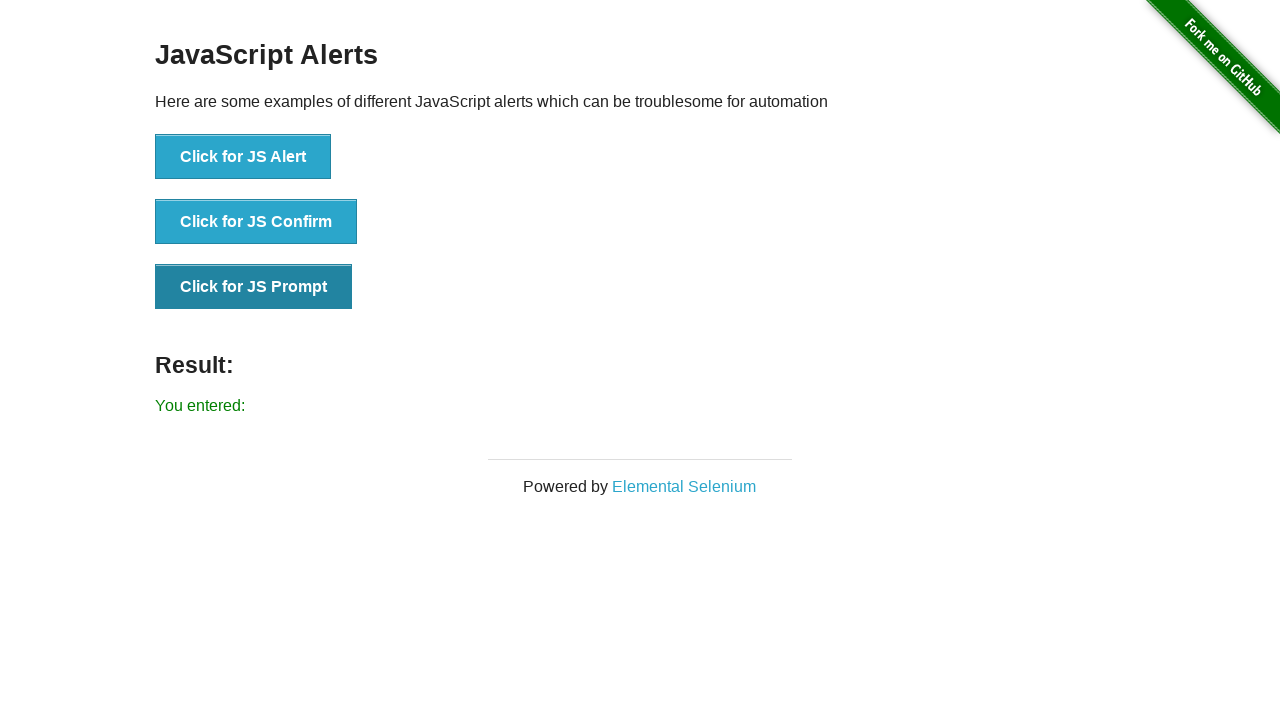

Result element appeared on page
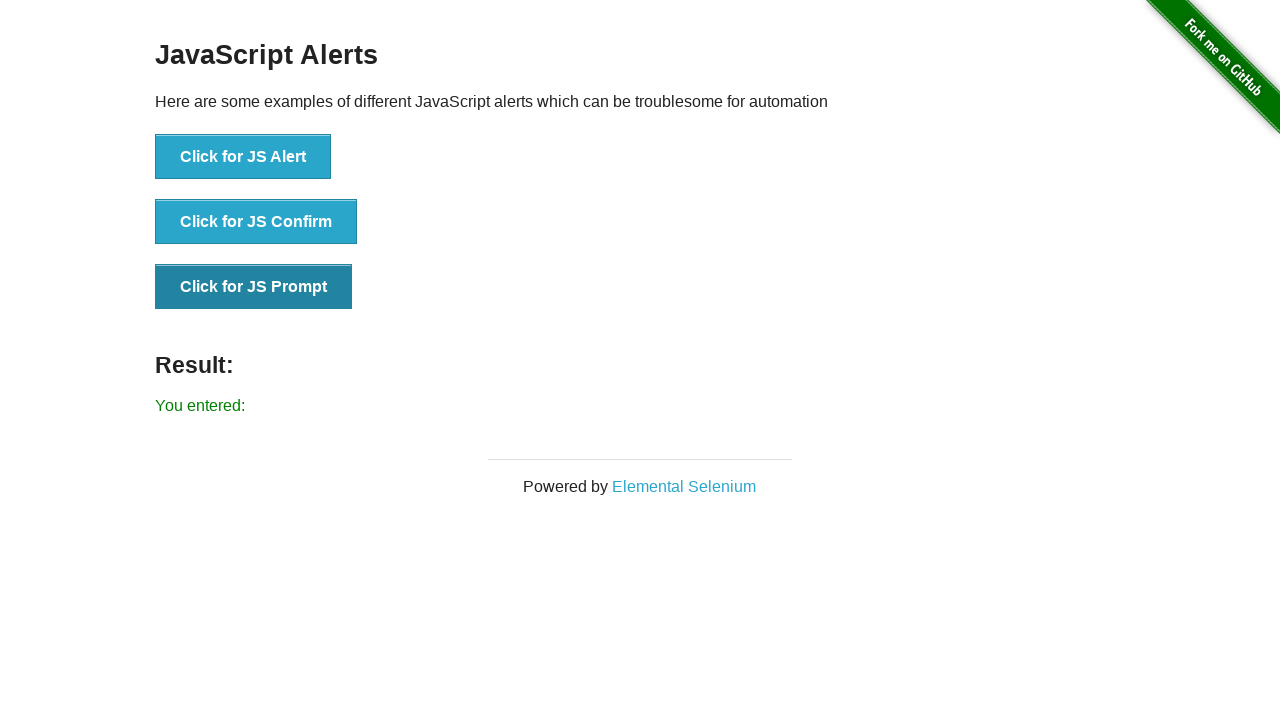

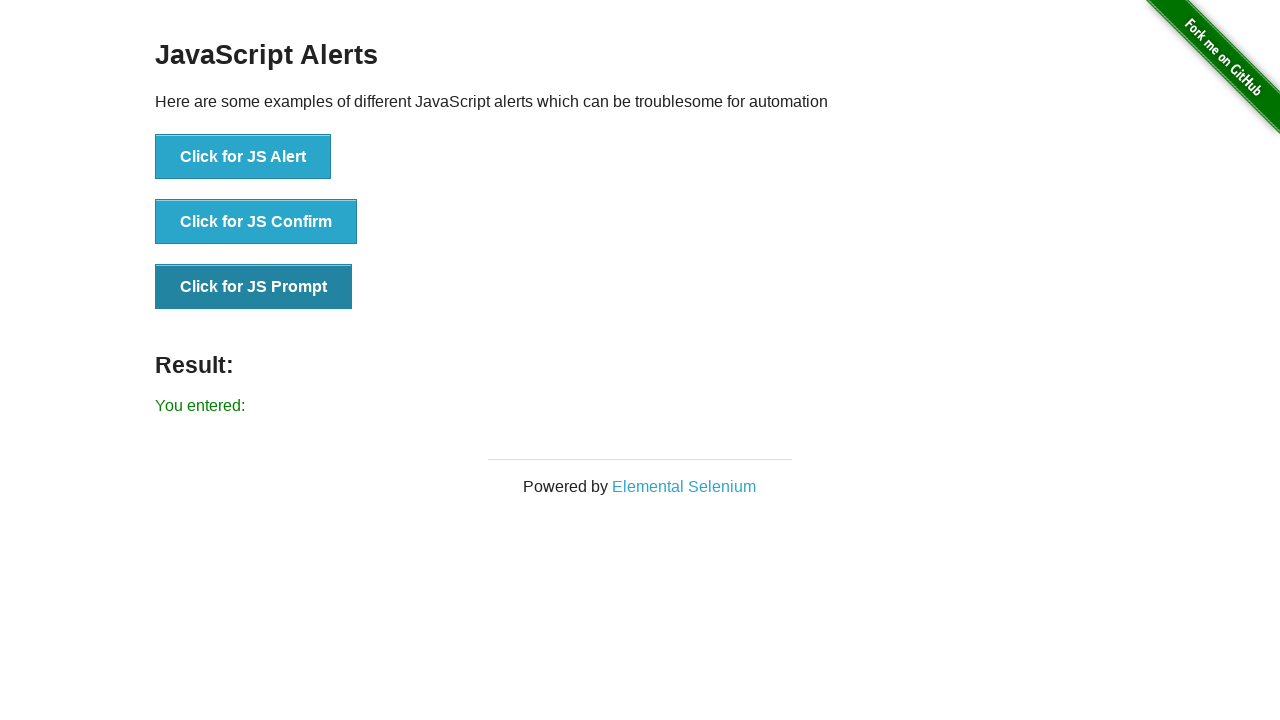